Navigates to the MindRisers website and verifies the page loads by checking the title

Starting URL: https://www.mindrisers.com.np/

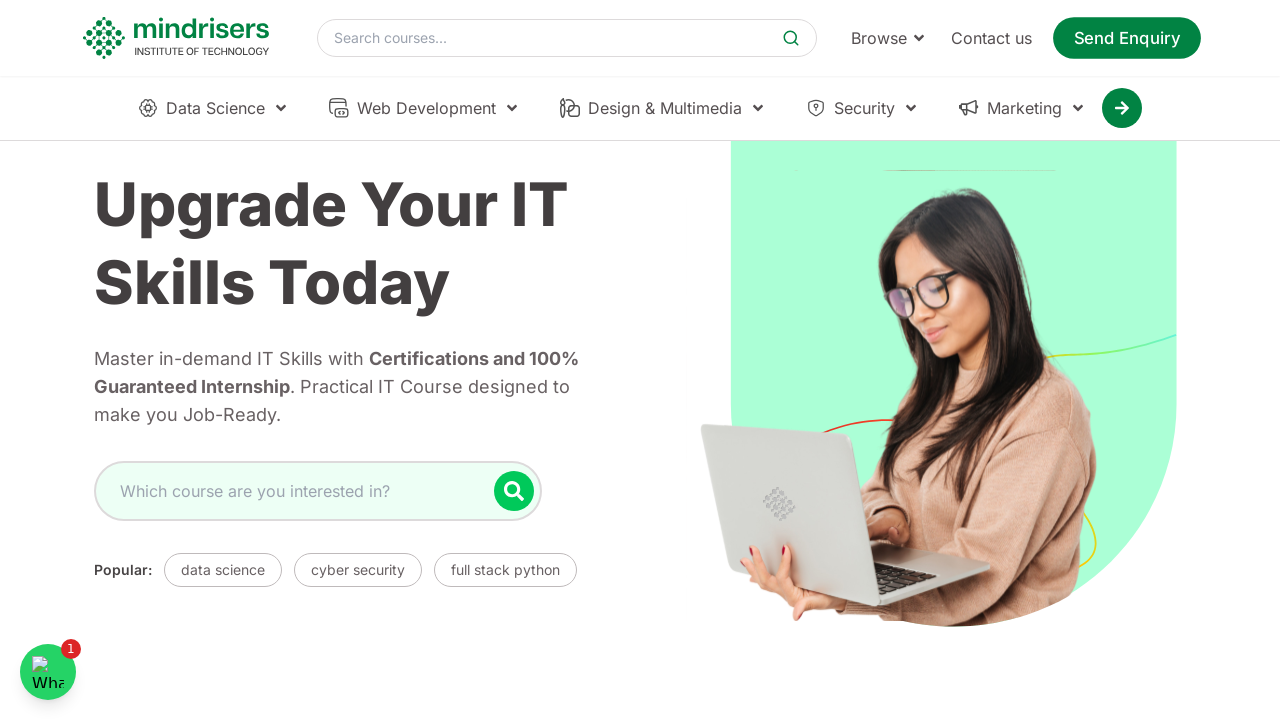

Waited for page to reach networkidle state
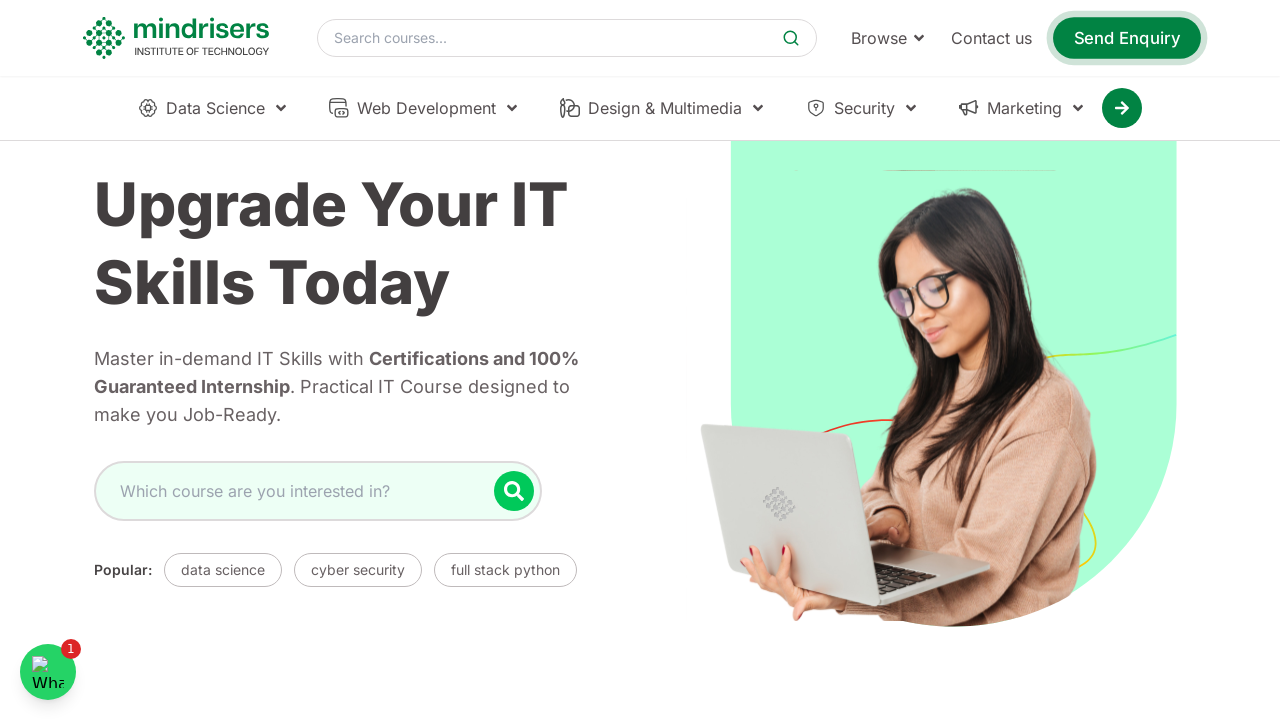

Retrieved page title to verify MindRisers website loaded
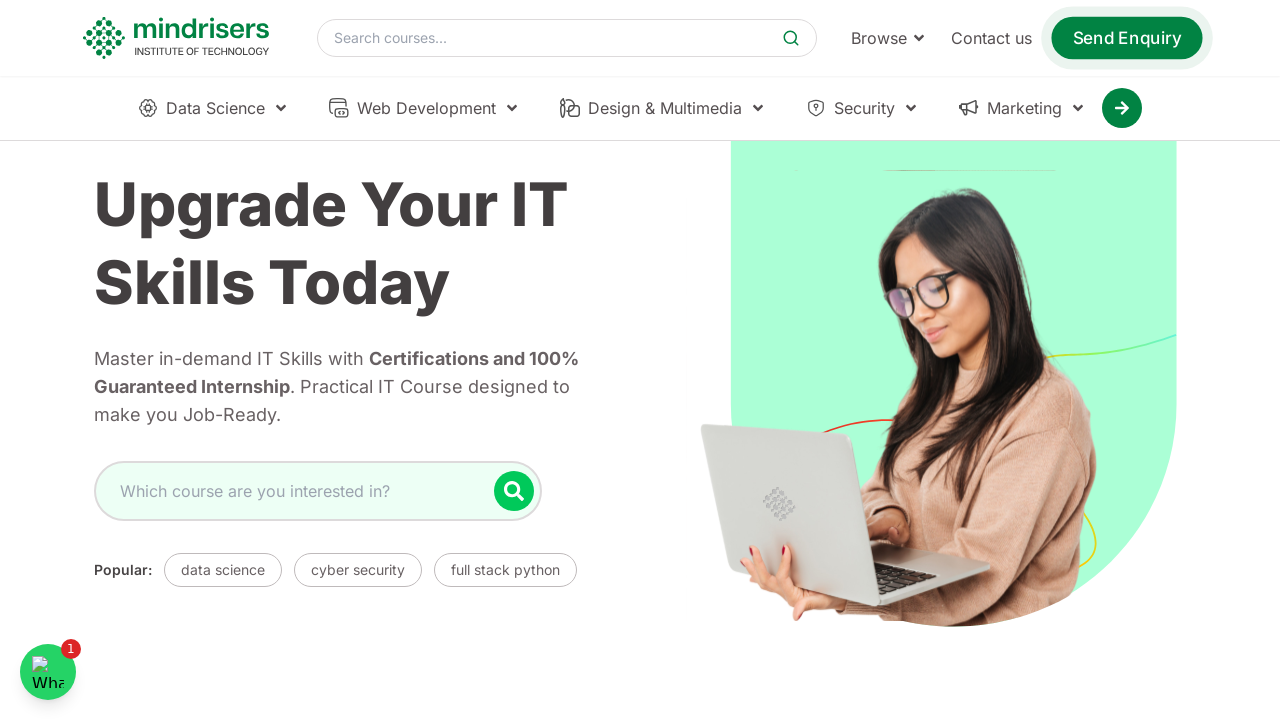

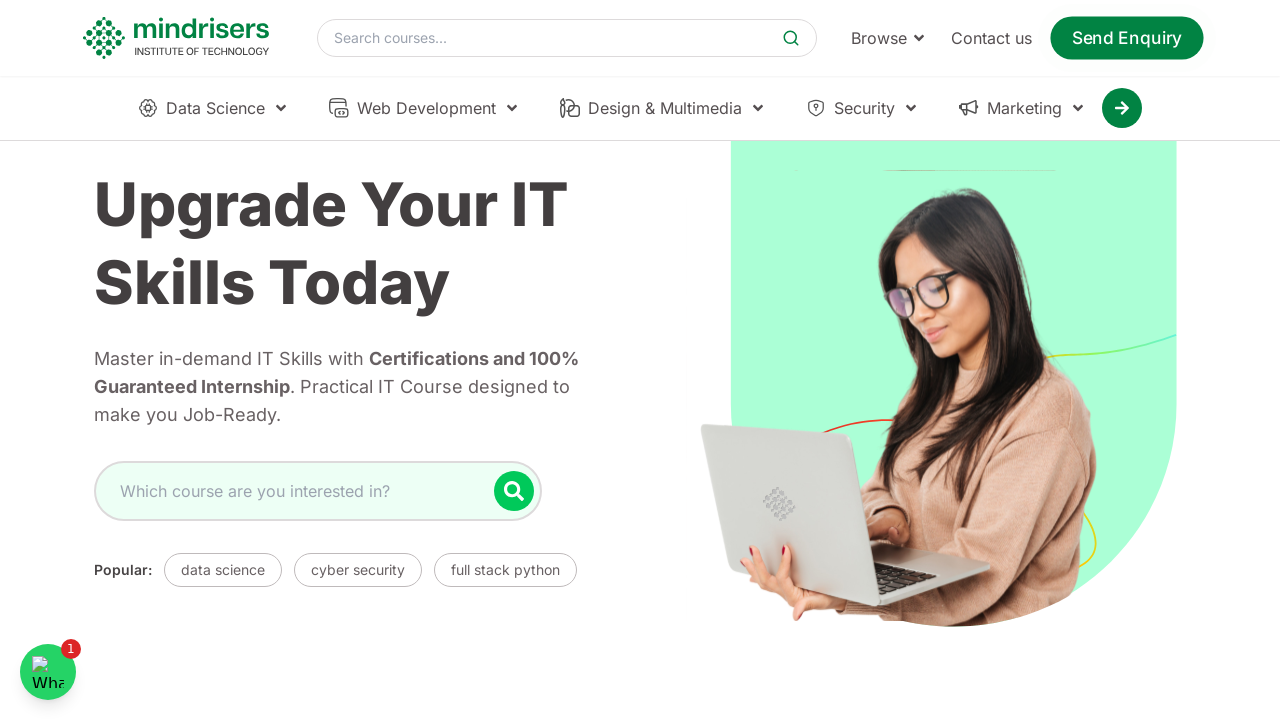